Tests jQuery UI datepicker by navigating to a past date (December 21, 2023) using the calendar navigation controls

Starting URL: https://jqueryui.com/datepicker/

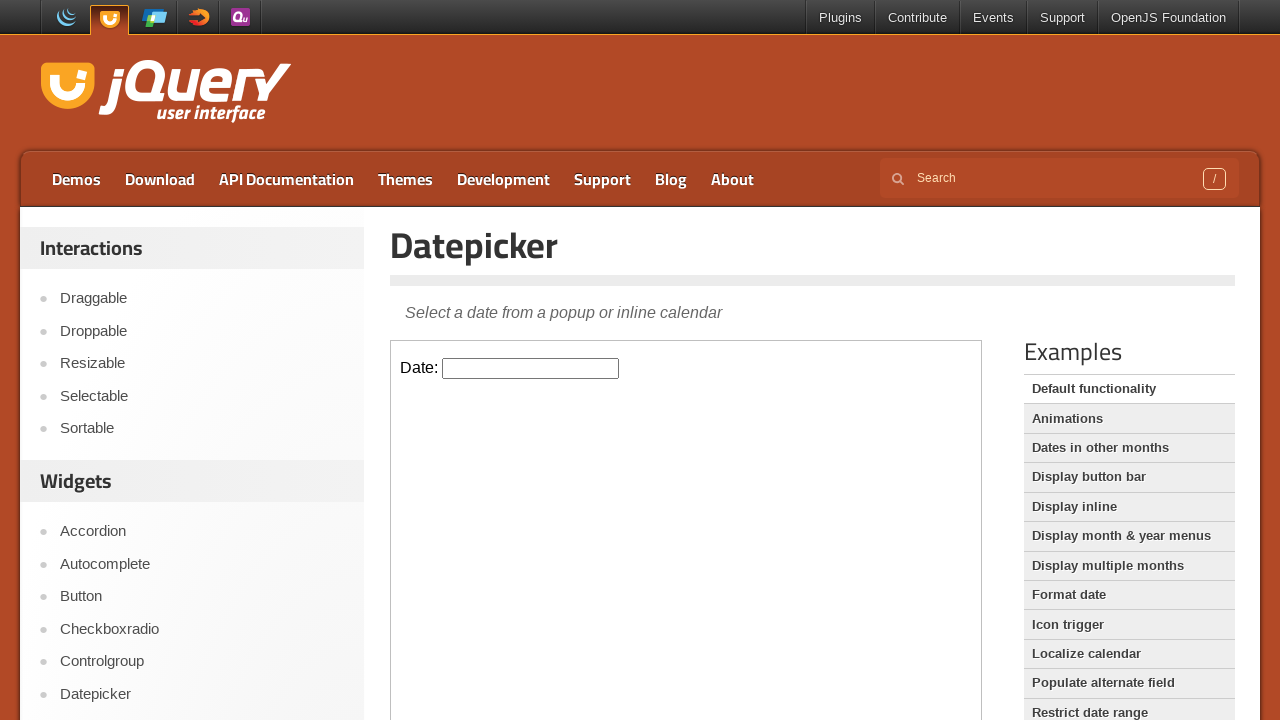

Located the iframe containing the datepicker demo
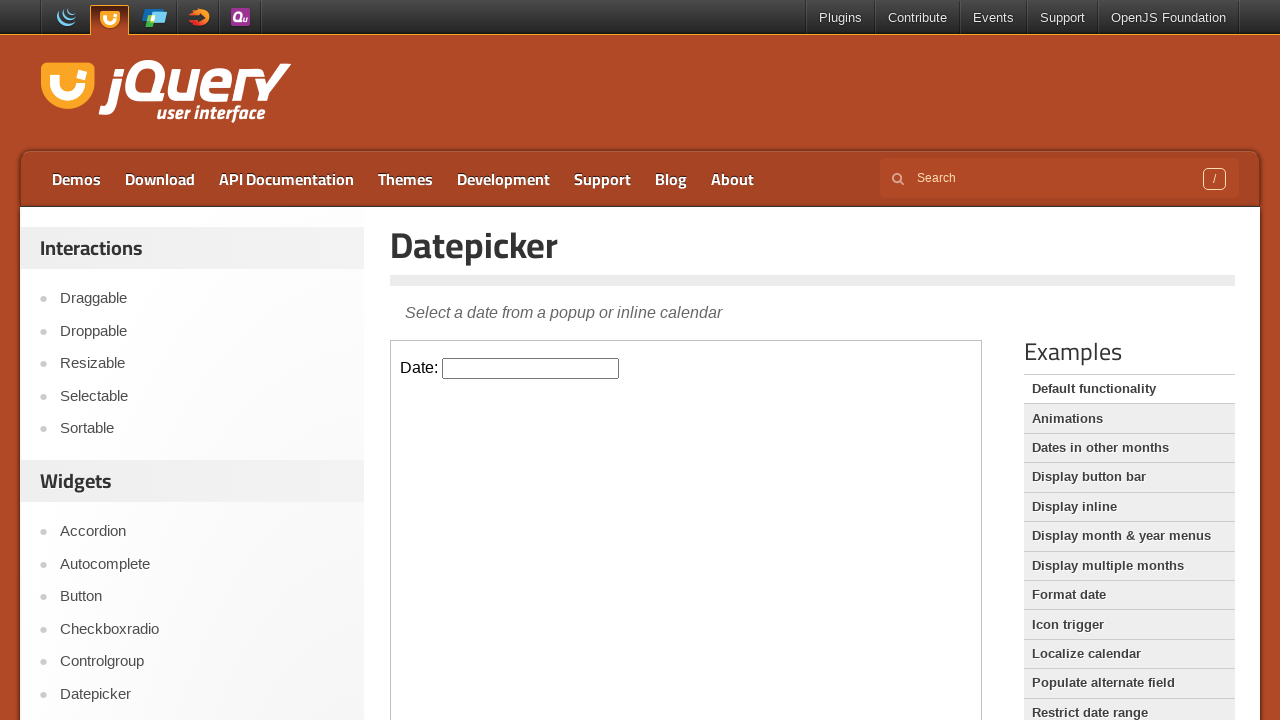

Clicked on the datepicker input field at (531, 368) on iframe >> nth=0 >> internal:control=enter-frame >> #datepicker
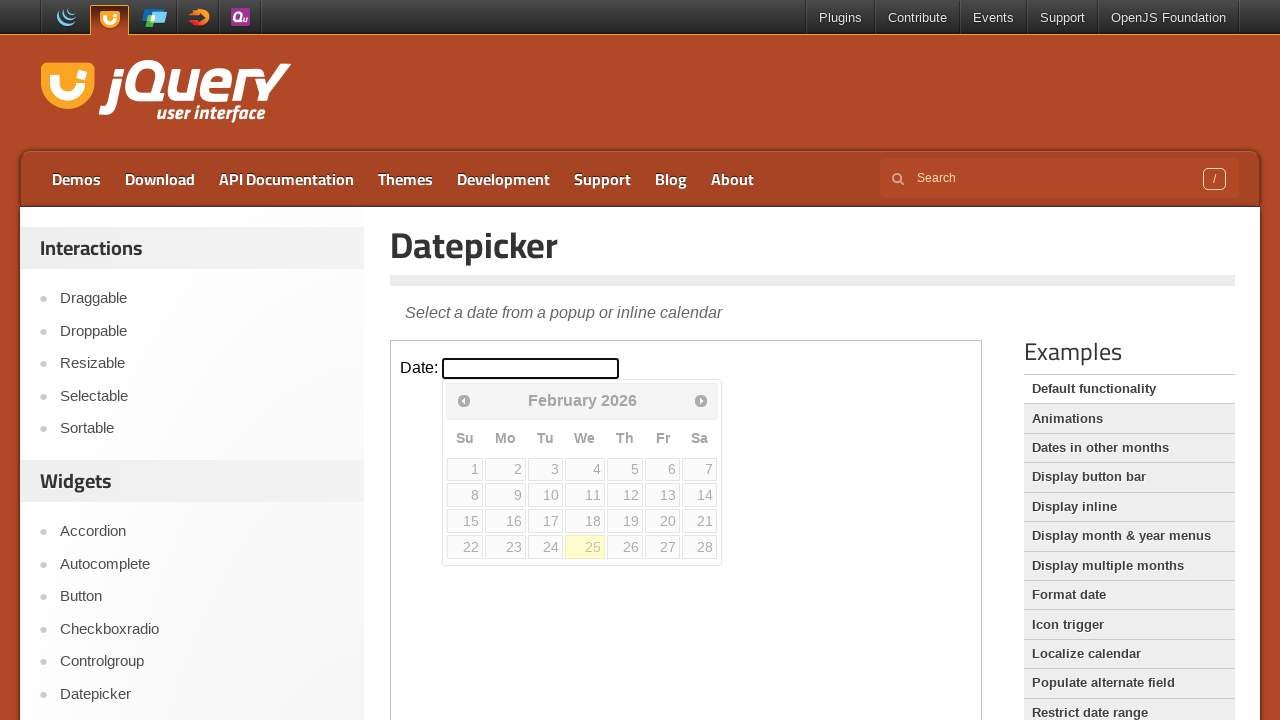

Clicked previous month button to navigate backwards from February 2026 at (464, 400) on iframe >> nth=0 >> internal:control=enter-frame >> span.ui-icon.ui-icon-circle-t
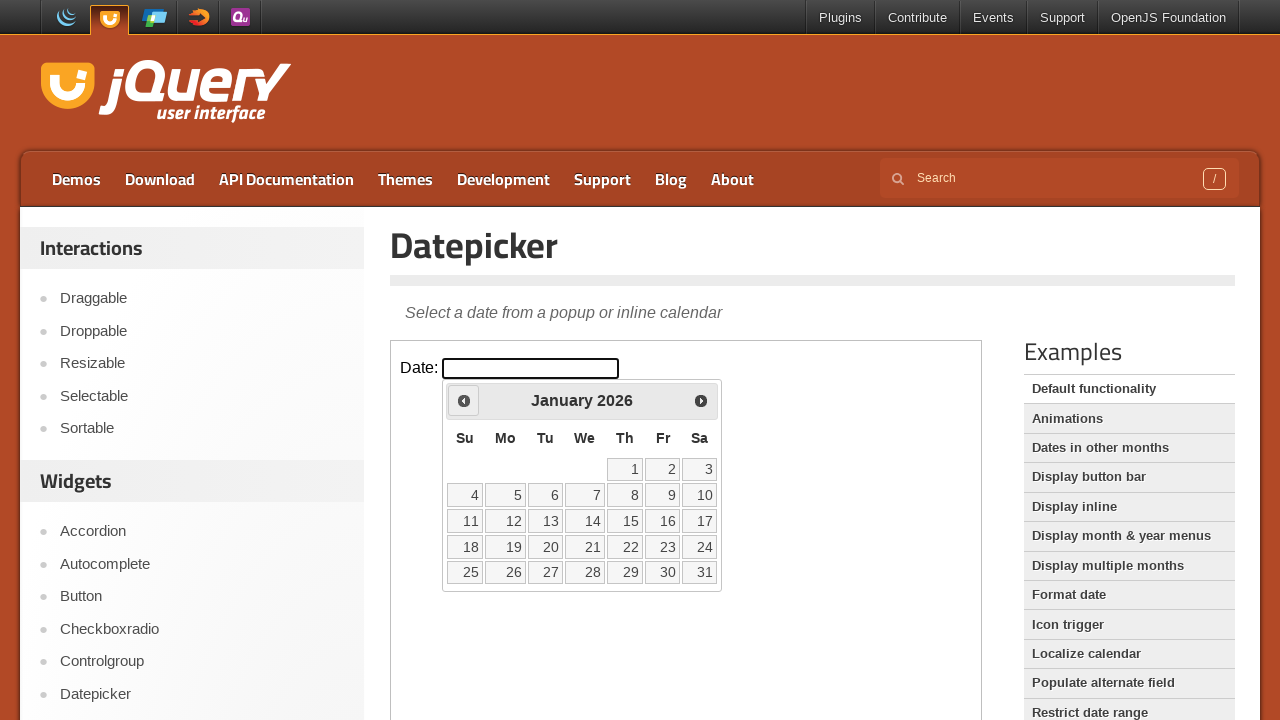

Clicked previous month button to navigate backwards from January 2026 at (464, 400) on iframe >> nth=0 >> internal:control=enter-frame >> span.ui-icon.ui-icon-circle-t
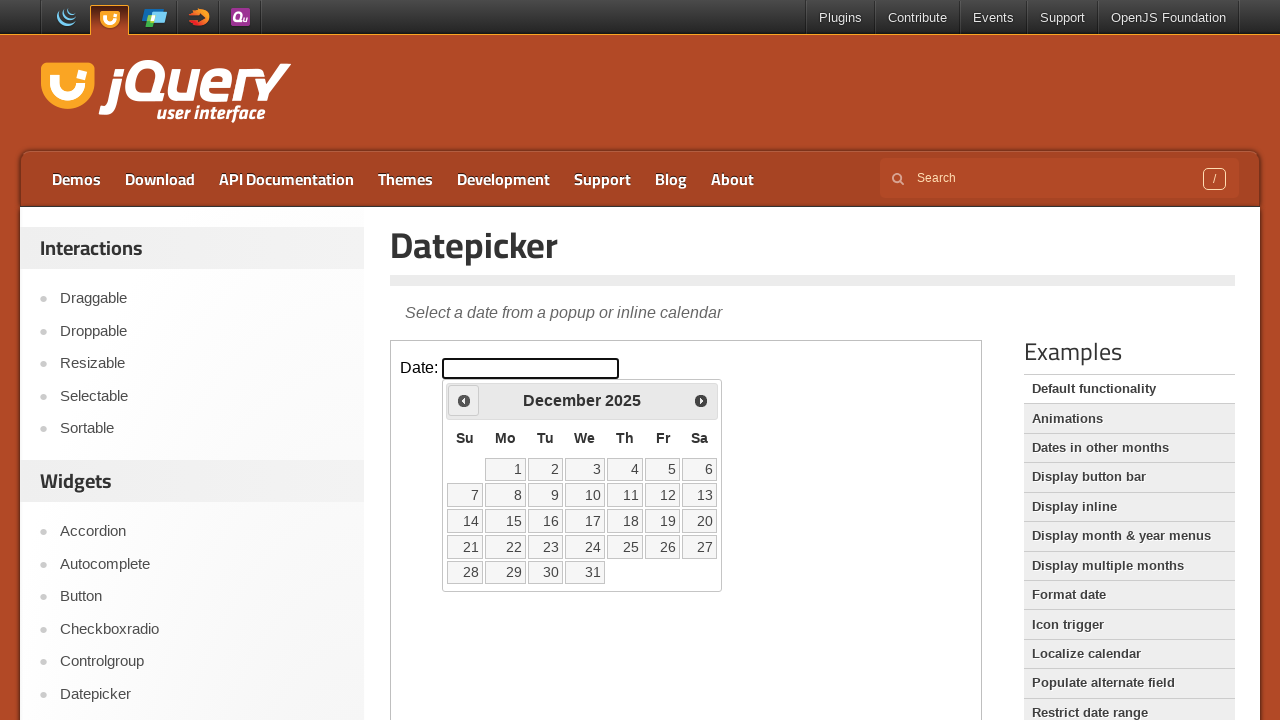

Clicked previous month button to navigate backwards from December 2025 at (464, 400) on iframe >> nth=0 >> internal:control=enter-frame >> span.ui-icon.ui-icon-circle-t
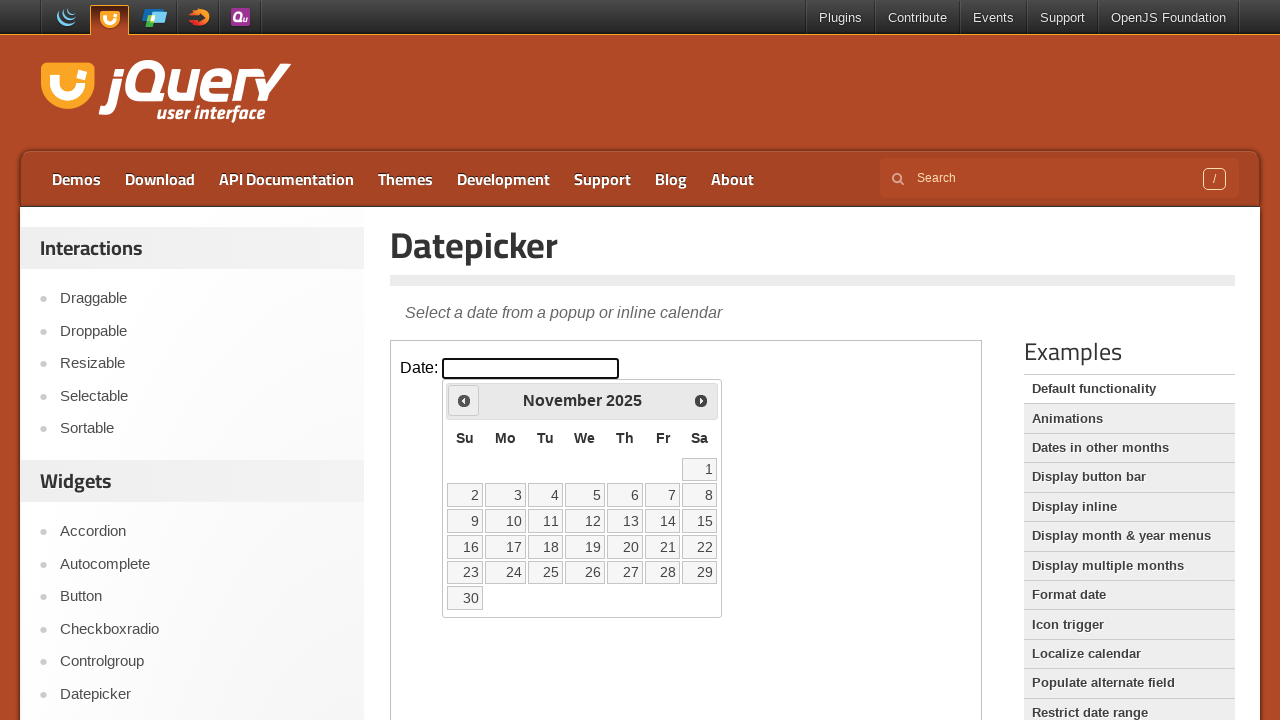

Clicked previous month button to navigate backwards from November 2025 at (464, 400) on iframe >> nth=0 >> internal:control=enter-frame >> span.ui-icon.ui-icon-circle-t
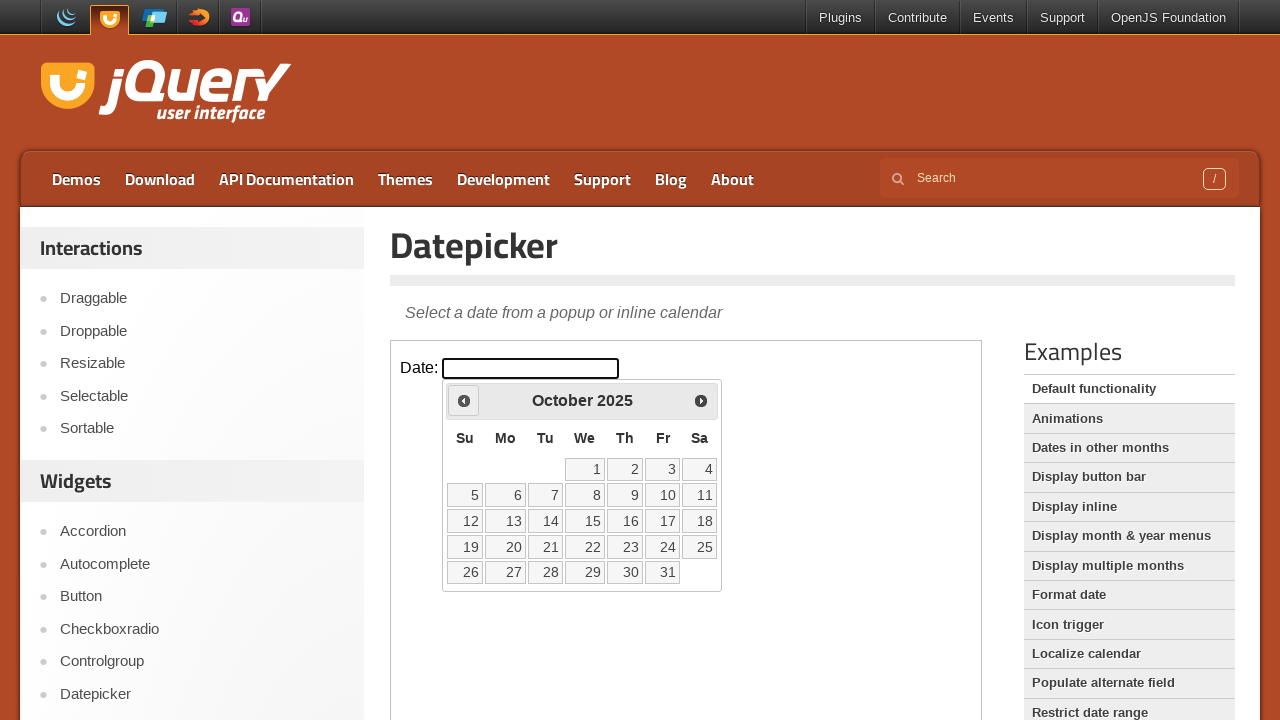

Clicked previous month button to navigate backwards from October 2025 at (464, 400) on iframe >> nth=0 >> internal:control=enter-frame >> span.ui-icon.ui-icon-circle-t
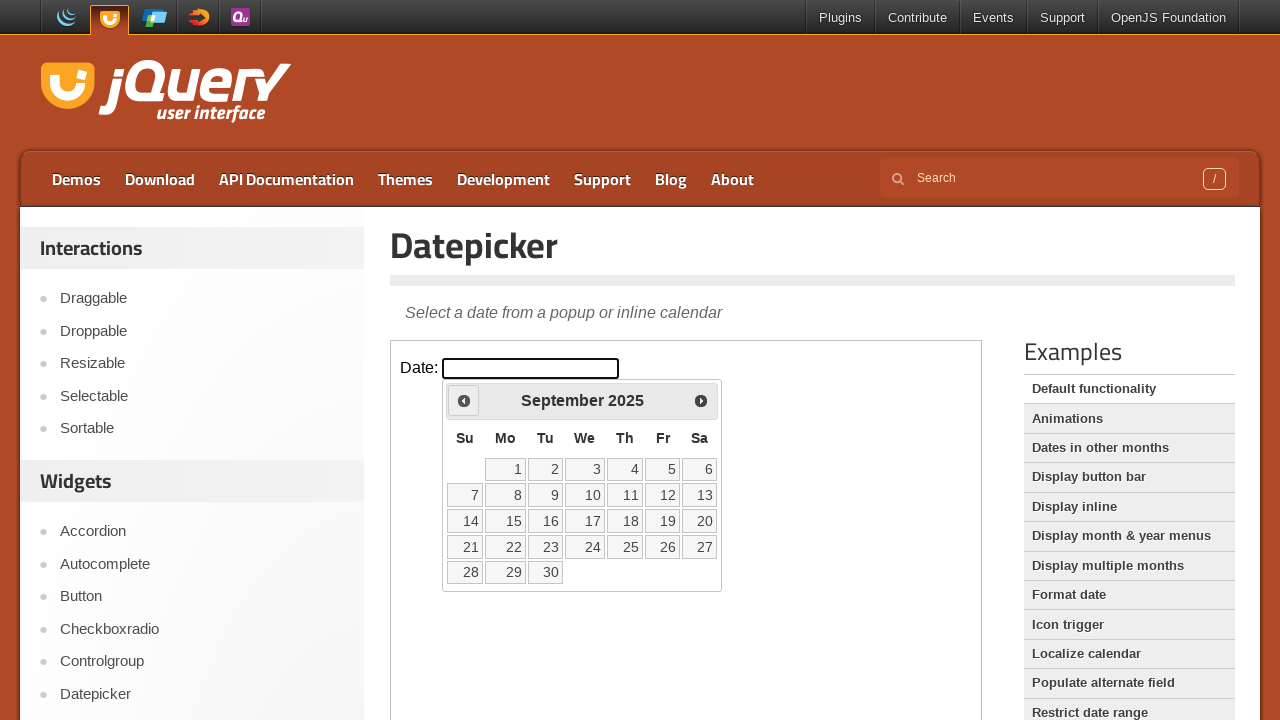

Clicked previous month button to navigate backwards from September 2025 at (464, 400) on iframe >> nth=0 >> internal:control=enter-frame >> span.ui-icon.ui-icon-circle-t
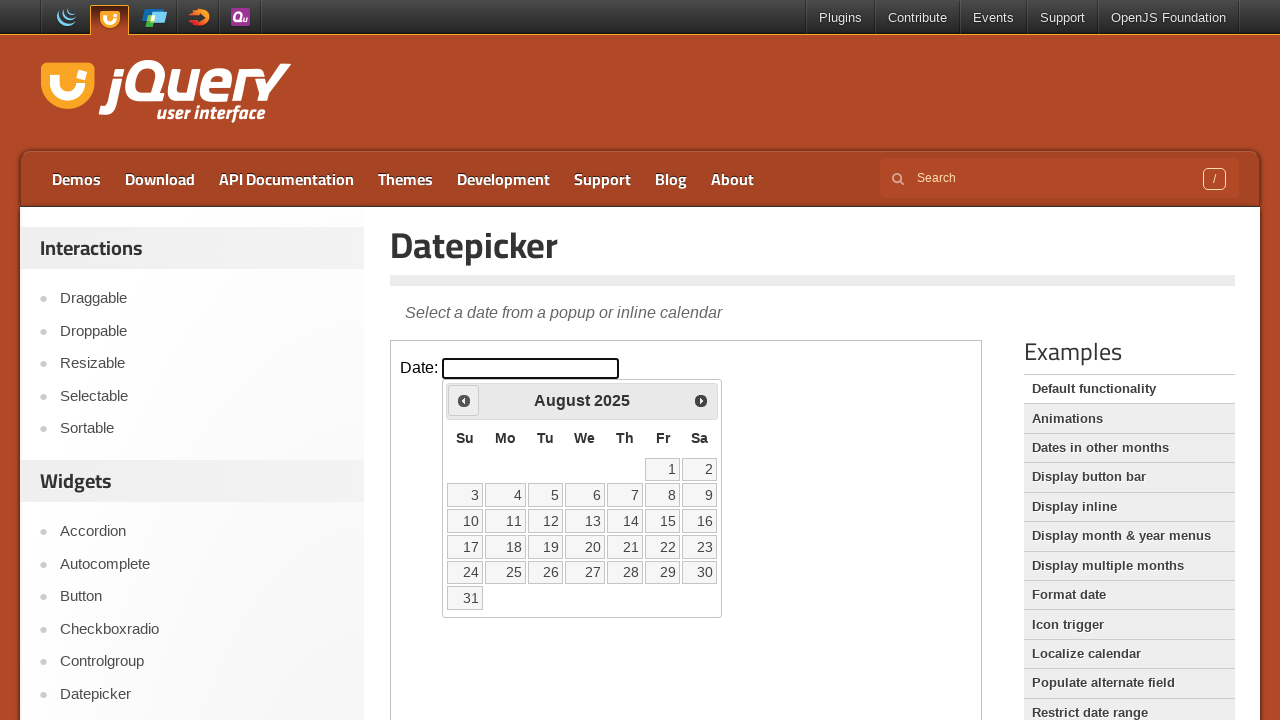

Clicked previous month button to navigate backwards from August 2025 at (464, 400) on iframe >> nth=0 >> internal:control=enter-frame >> span.ui-icon.ui-icon-circle-t
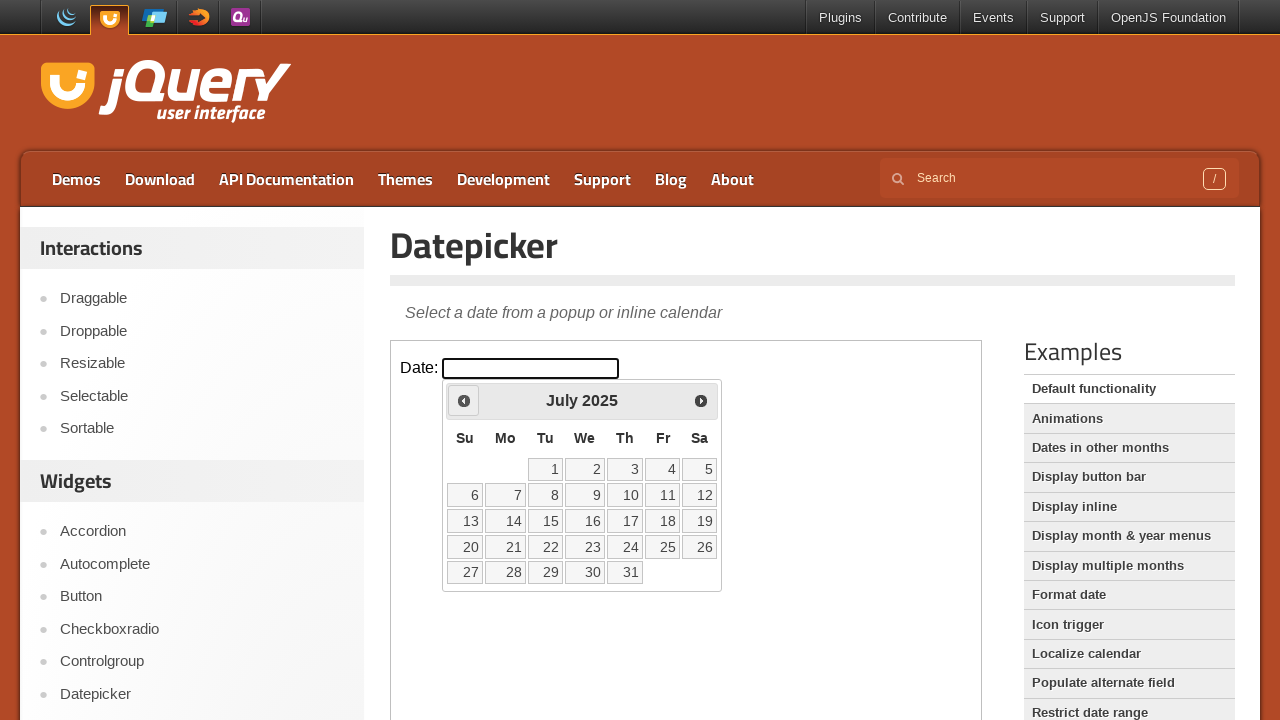

Clicked previous month button to navigate backwards from July 2025 at (464, 400) on iframe >> nth=0 >> internal:control=enter-frame >> span.ui-icon.ui-icon-circle-t
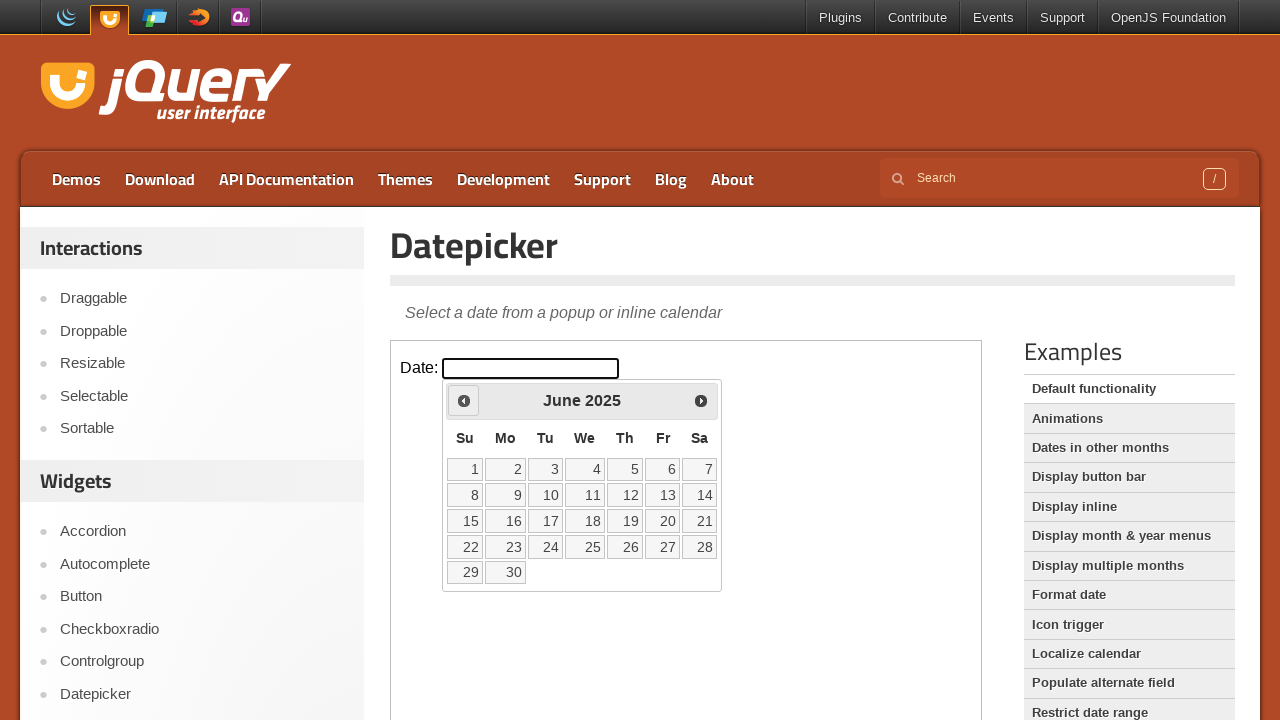

Clicked previous month button to navigate backwards from June 2025 at (464, 400) on iframe >> nth=0 >> internal:control=enter-frame >> span.ui-icon.ui-icon-circle-t
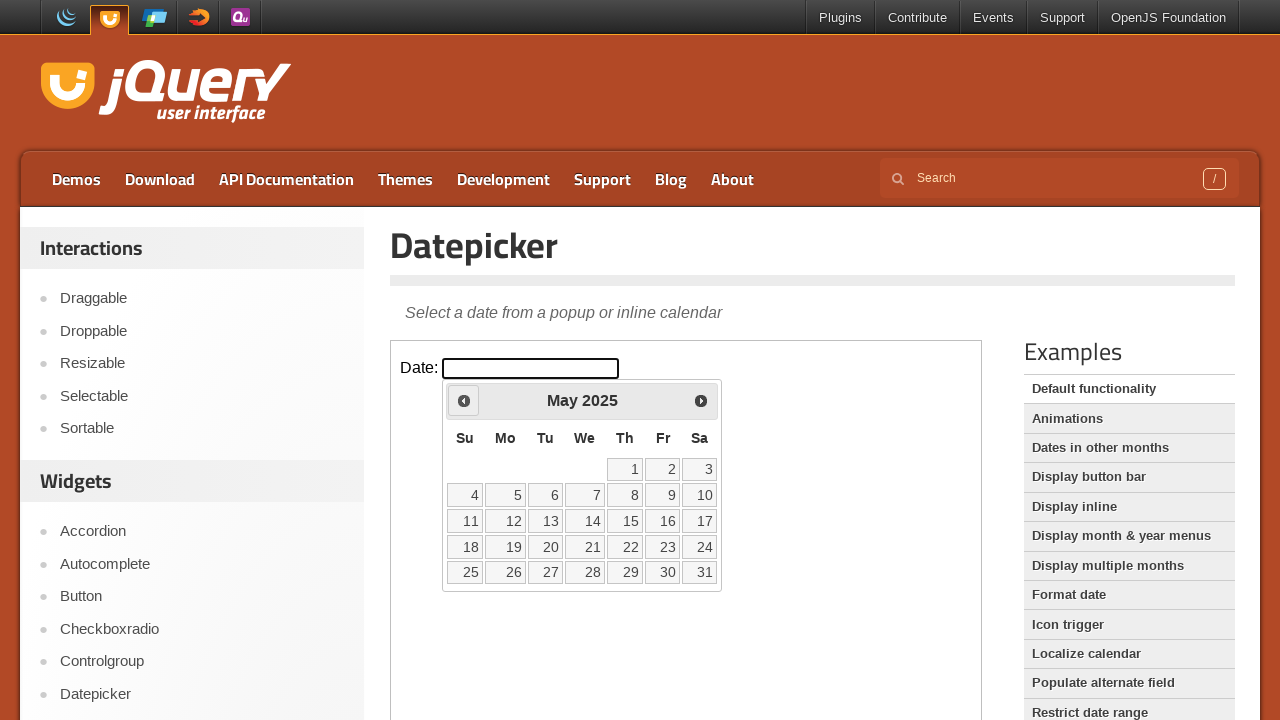

Clicked previous month button to navigate backwards from May 2025 at (464, 400) on iframe >> nth=0 >> internal:control=enter-frame >> span.ui-icon.ui-icon-circle-t
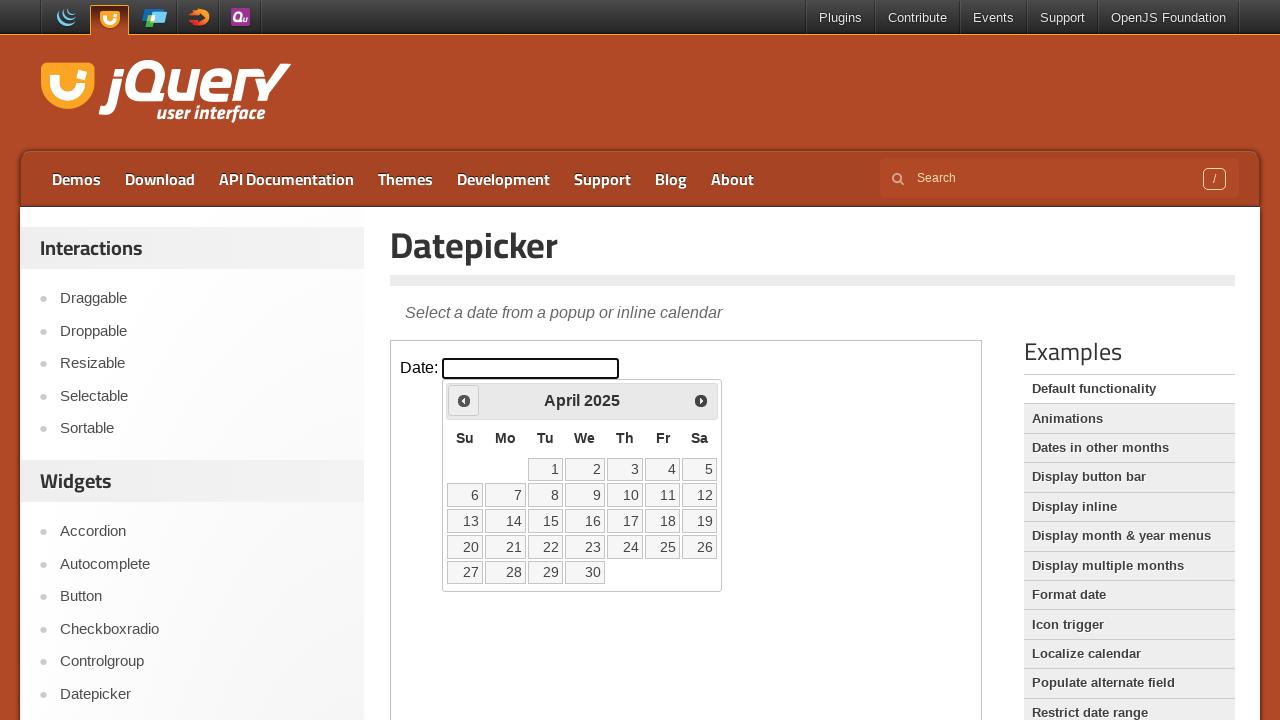

Clicked previous month button to navigate backwards from April 2025 at (464, 400) on iframe >> nth=0 >> internal:control=enter-frame >> span.ui-icon.ui-icon-circle-t
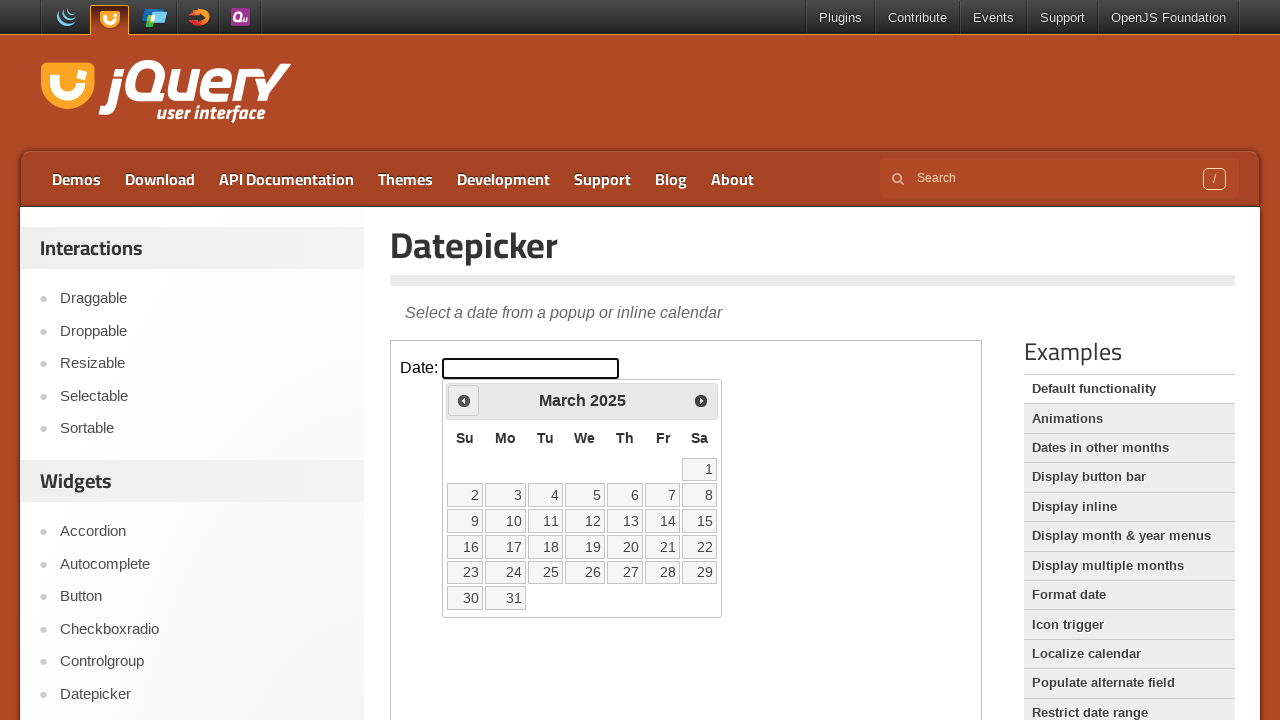

Clicked previous month button to navigate backwards from March 2025 at (464, 400) on iframe >> nth=0 >> internal:control=enter-frame >> span.ui-icon.ui-icon-circle-t
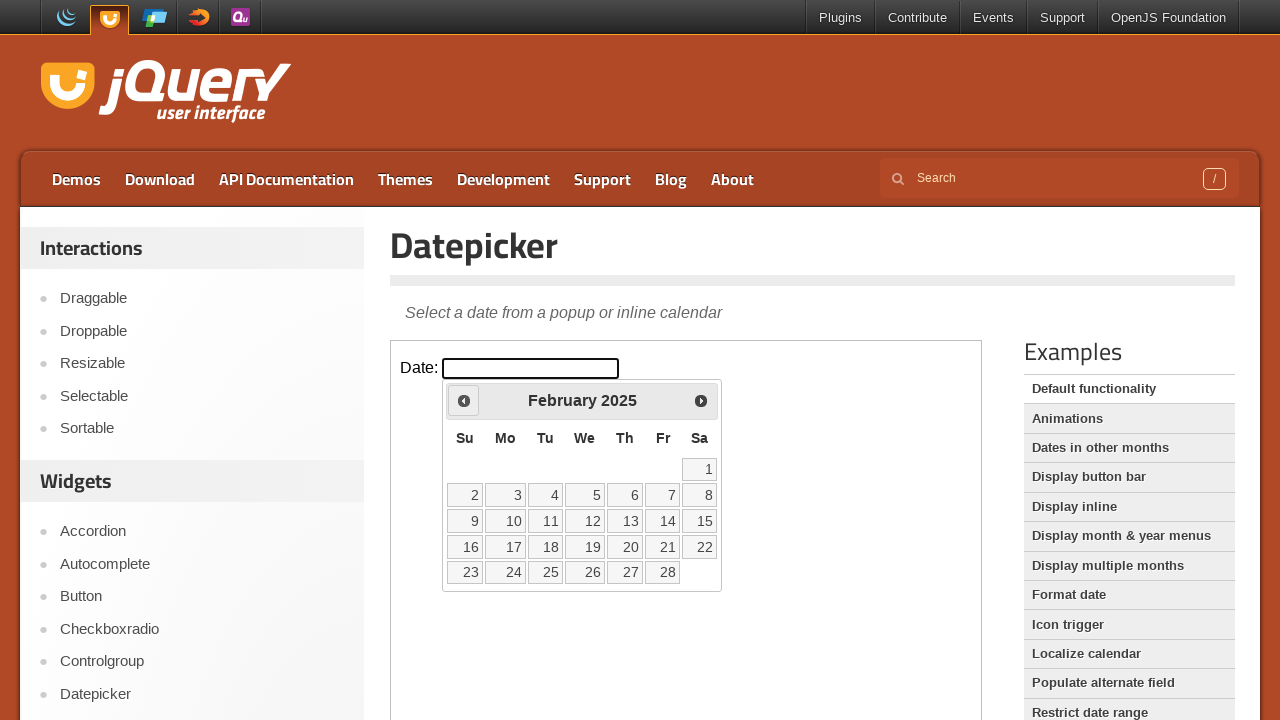

Clicked previous month button to navigate backwards from February 2025 at (464, 400) on iframe >> nth=0 >> internal:control=enter-frame >> span.ui-icon.ui-icon-circle-t
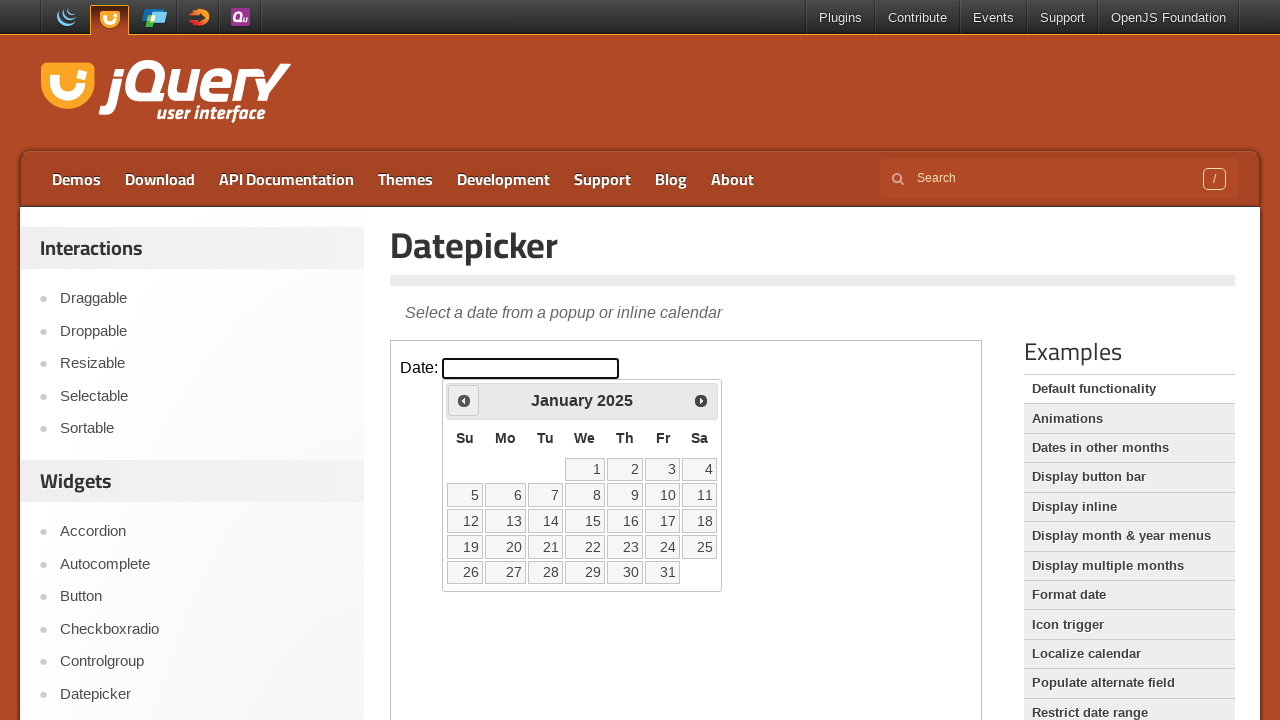

Clicked previous month button to navigate backwards from January 2025 at (464, 400) on iframe >> nth=0 >> internal:control=enter-frame >> span.ui-icon.ui-icon-circle-t
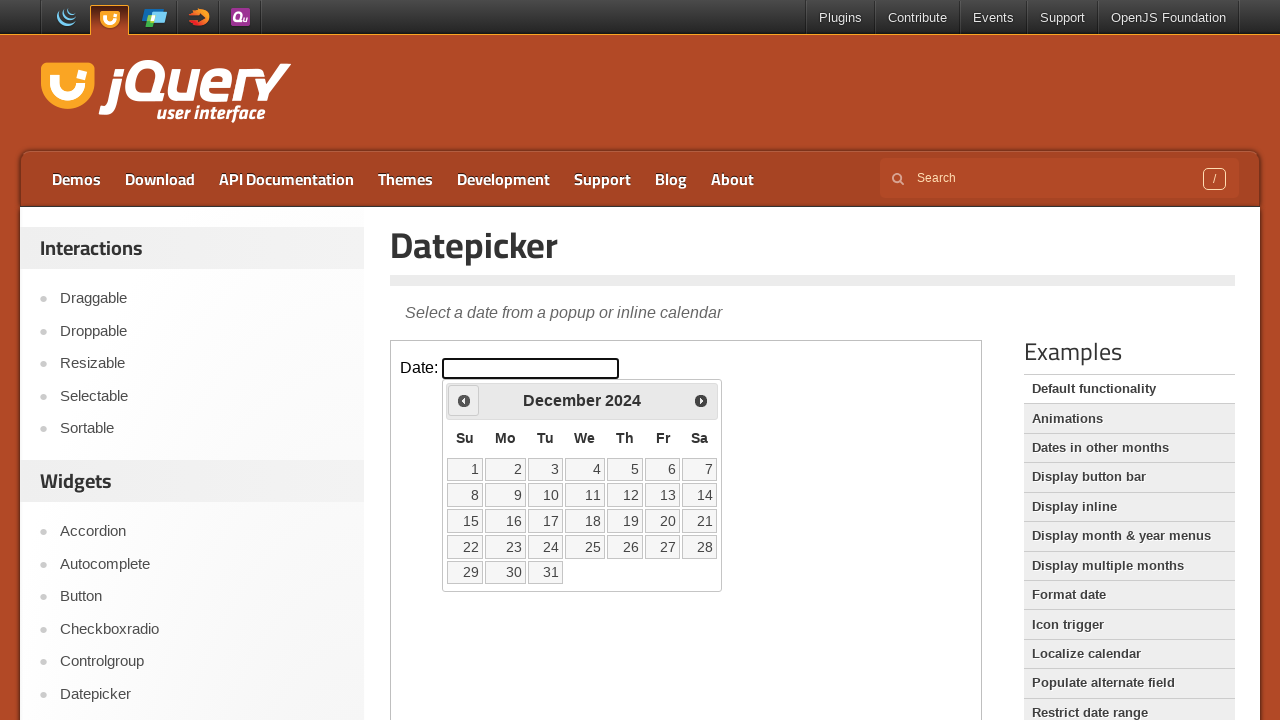

Clicked previous month button to navigate backwards from December 2024 at (464, 400) on iframe >> nth=0 >> internal:control=enter-frame >> span.ui-icon.ui-icon-circle-t
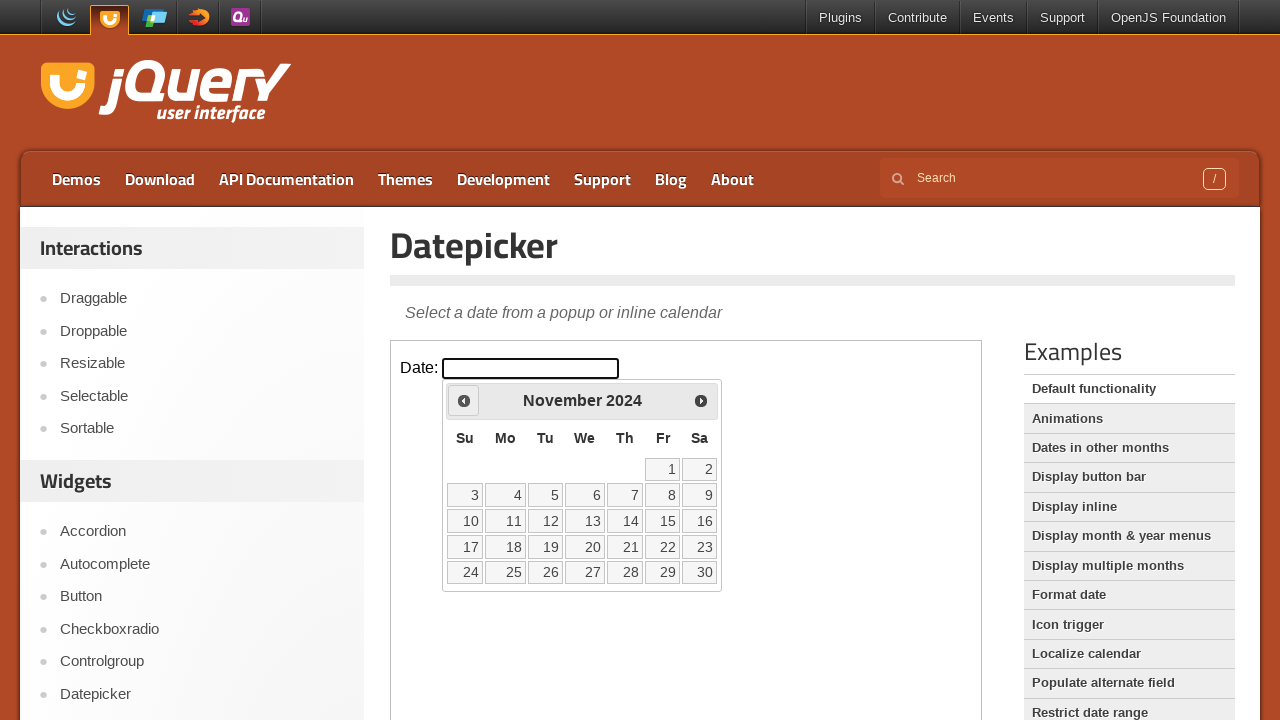

Clicked previous month button to navigate backwards from November 2024 at (464, 400) on iframe >> nth=0 >> internal:control=enter-frame >> span.ui-icon.ui-icon-circle-t
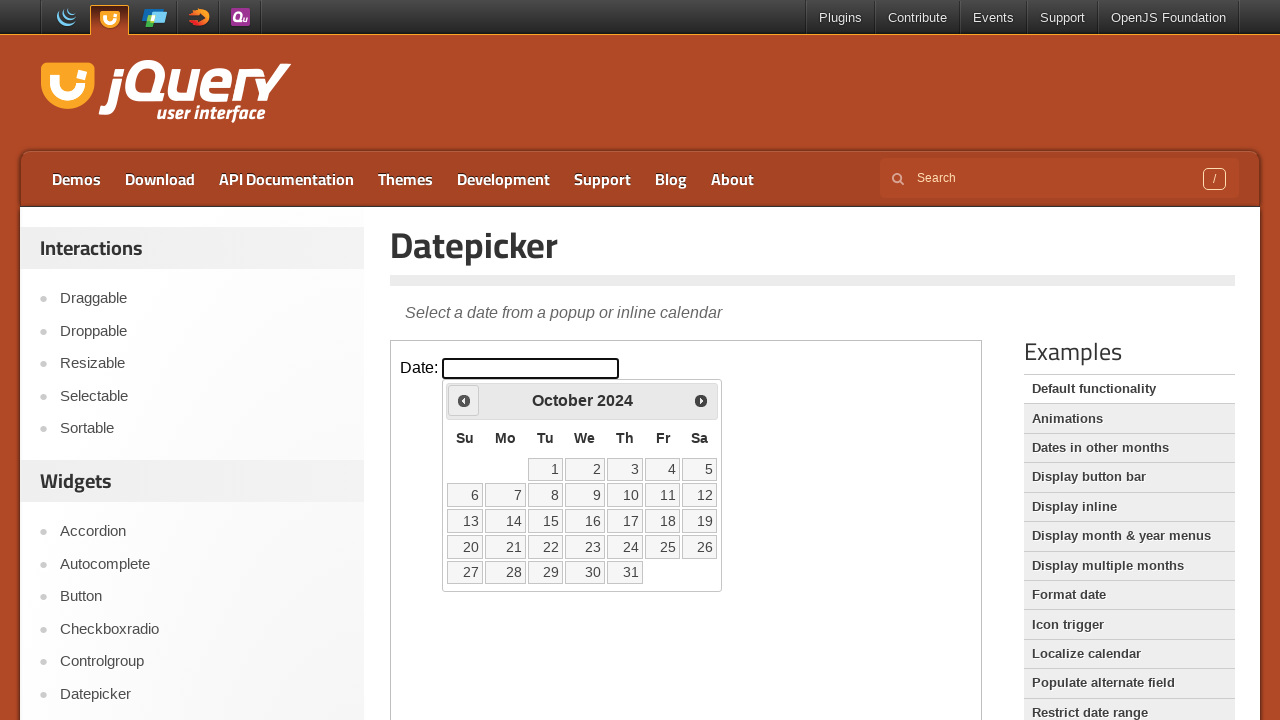

Clicked previous month button to navigate backwards from October 2024 at (464, 400) on iframe >> nth=0 >> internal:control=enter-frame >> span.ui-icon.ui-icon-circle-t
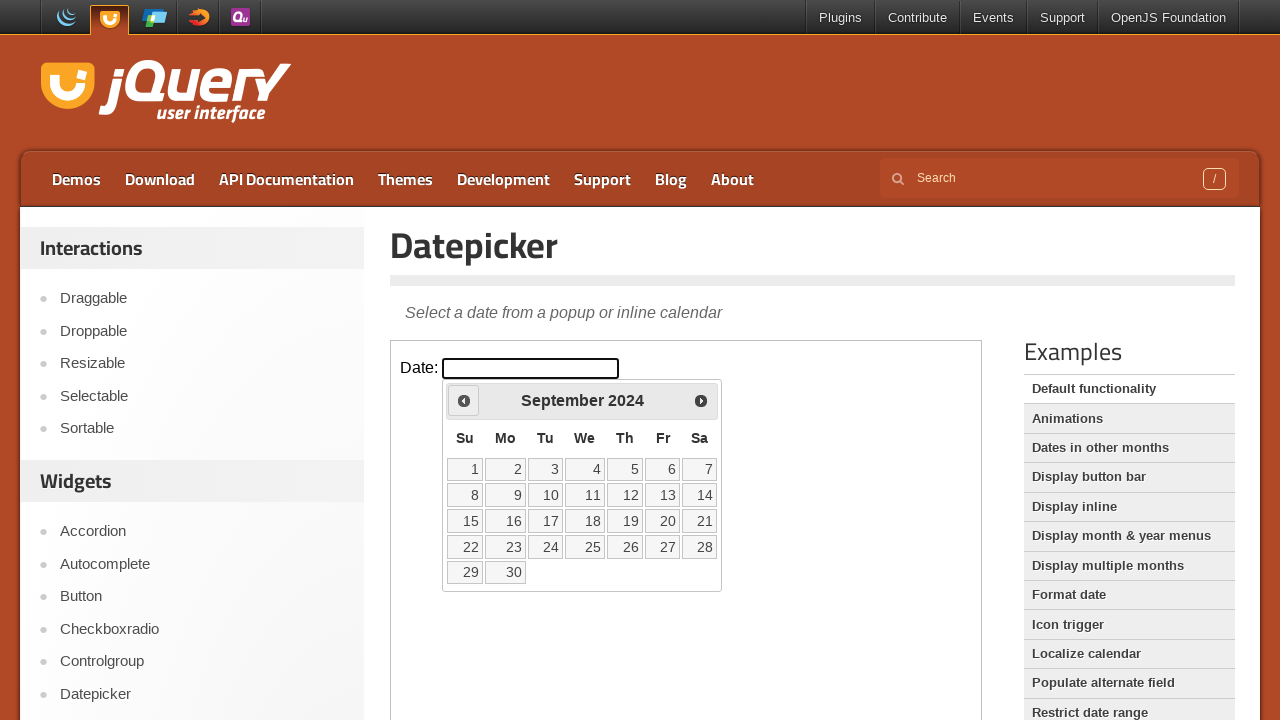

Clicked previous month button to navigate backwards from September 2024 at (464, 400) on iframe >> nth=0 >> internal:control=enter-frame >> span.ui-icon.ui-icon-circle-t
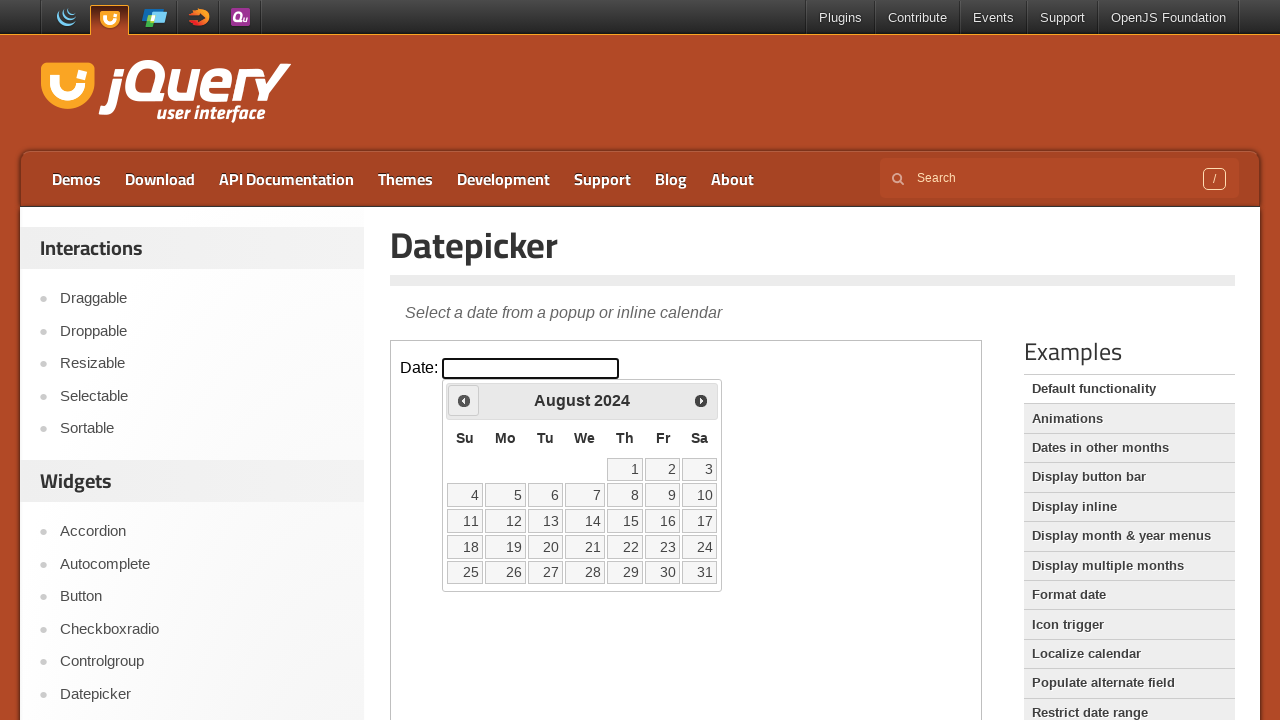

Clicked previous month button to navigate backwards from August 2024 at (464, 400) on iframe >> nth=0 >> internal:control=enter-frame >> span.ui-icon.ui-icon-circle-t
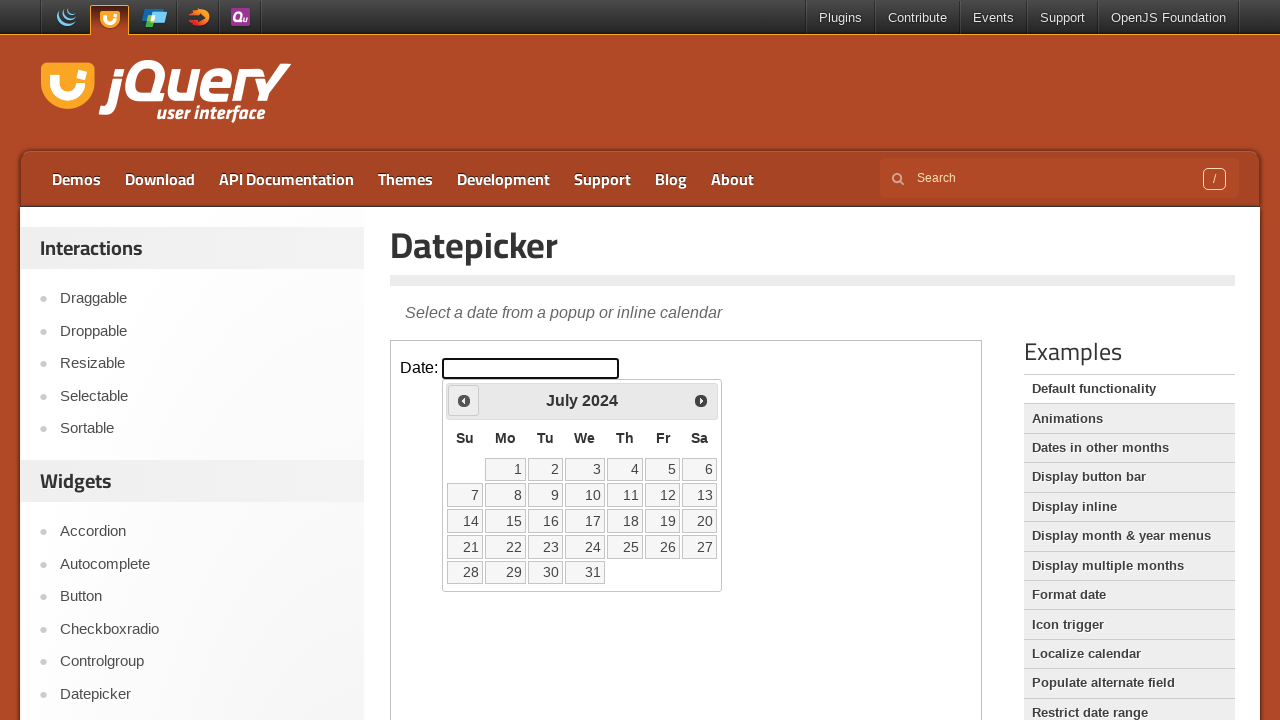

Clicked previous month button to navigate backwards from July 2024 at (464, 400) on iframe >> nth=0 >> internal:control=enter-frame >> span.ui-icon.ui-icon-circle-t
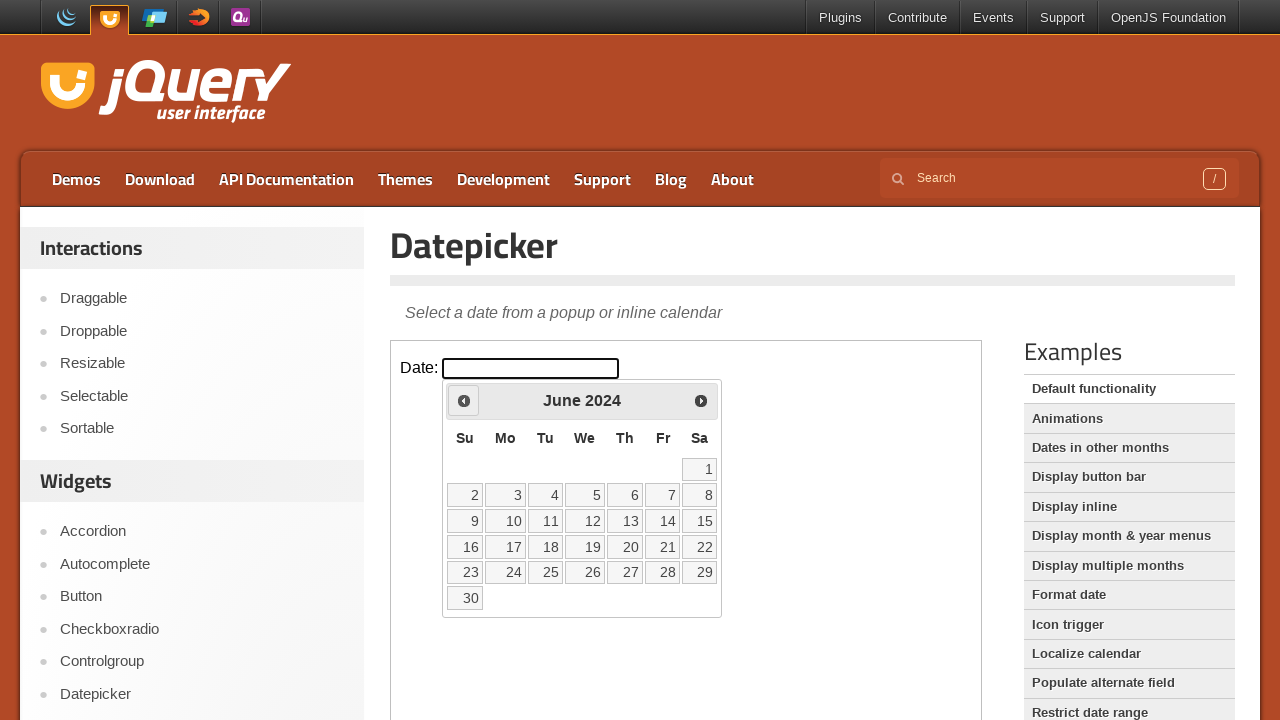

Clicked previous month button to navigate backwards from June 2024 at (464, 400) on iframe >> nth=0 >> internal:control=enter-frame >> span.ui-icon.ui-icon-circle-t
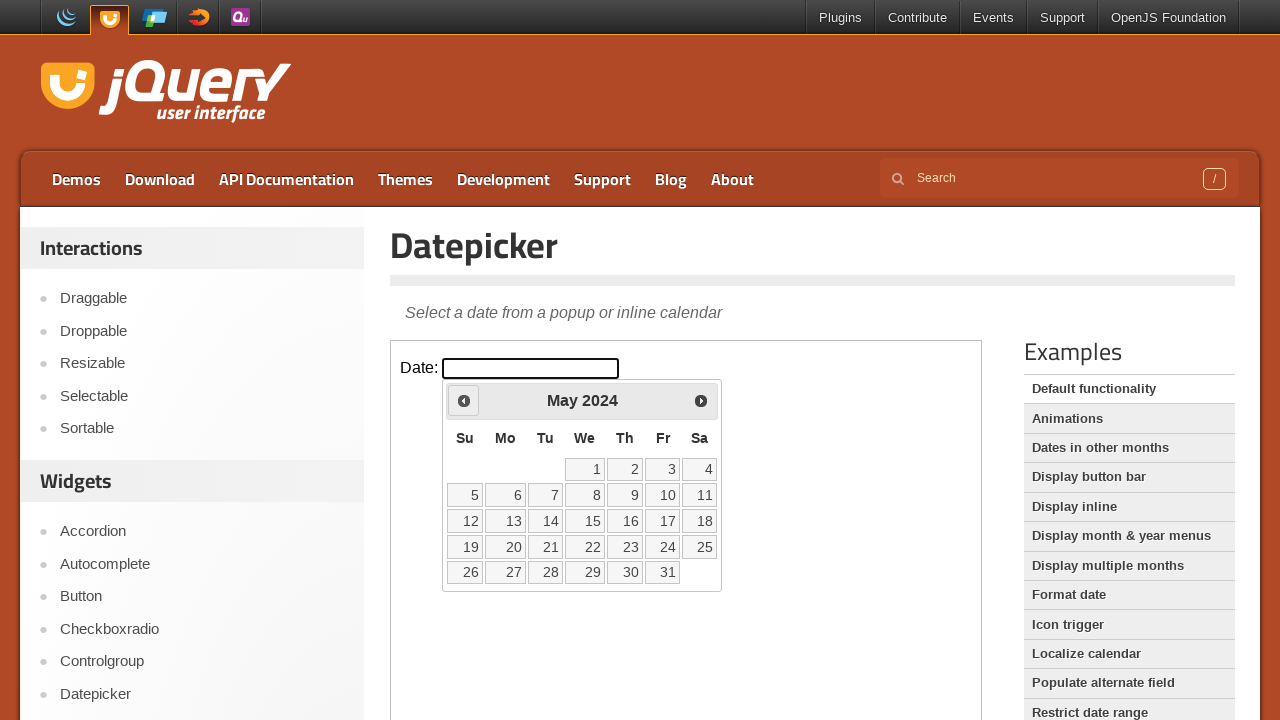

Clicked previous month button to navigate backwards from May 2024 at (464, 400) on iframe >> nth=0 >> internal:control=enter-frame >> span.ui-icon.ui-icon-circle-t
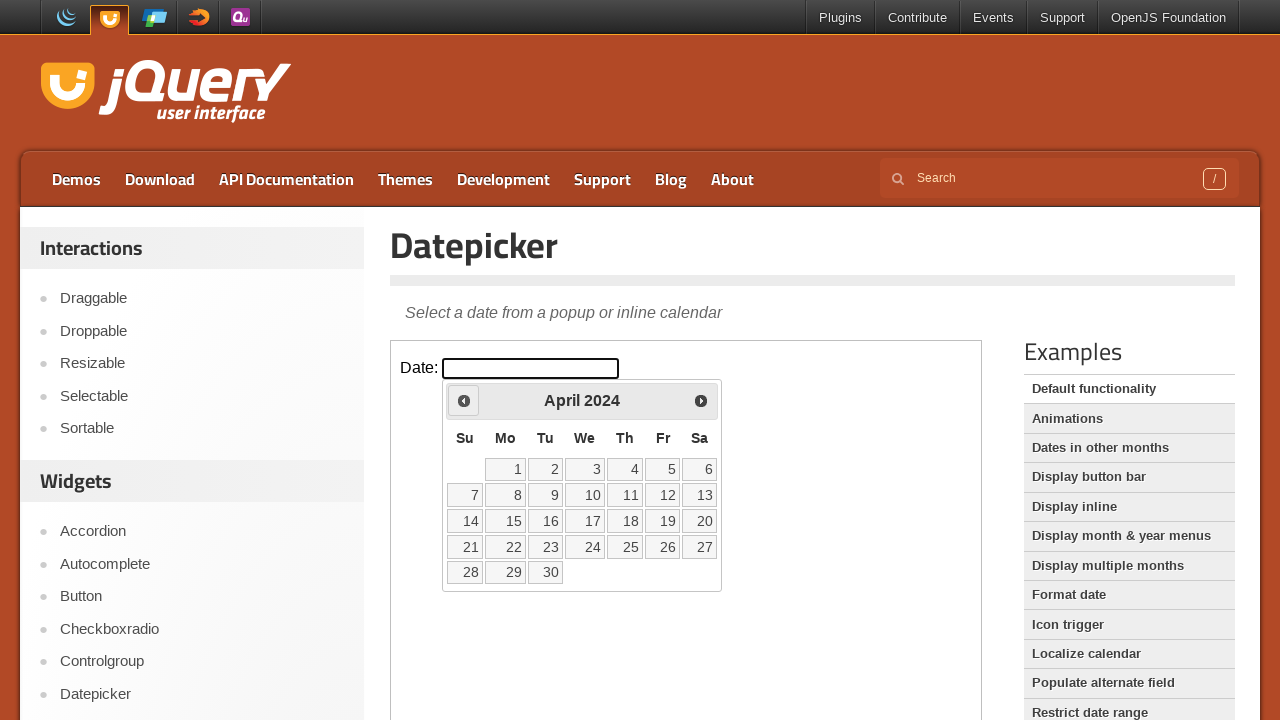

Clicked previous month button to navigate backwards from April 2024 at (464, 400) on iframe >> nth=0 >> internal:control=enter-frame >> span.ui-icon.ui-icon-circle-t
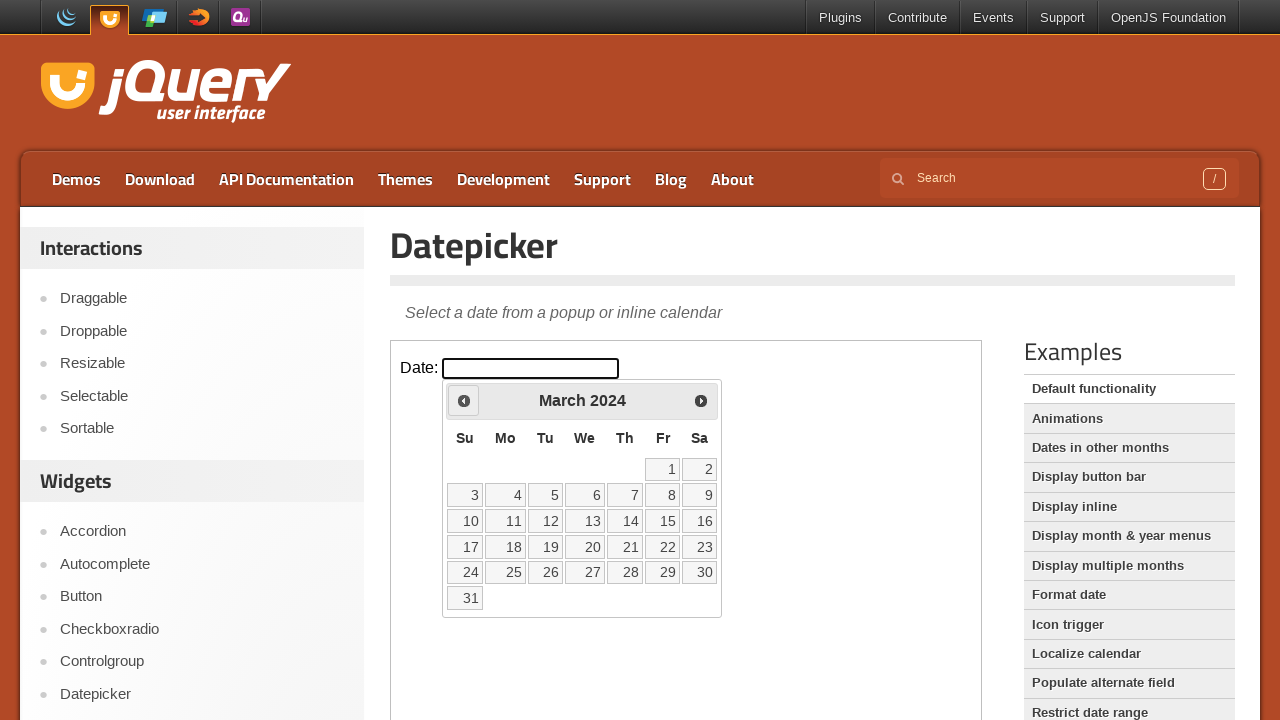

Clicked previous month button to navigate backwards from March 2024 at (464, 400) on iframe >> nth=0 >> internal:control=enter-frame >> span.ui-icon.ui-icon-circle-t
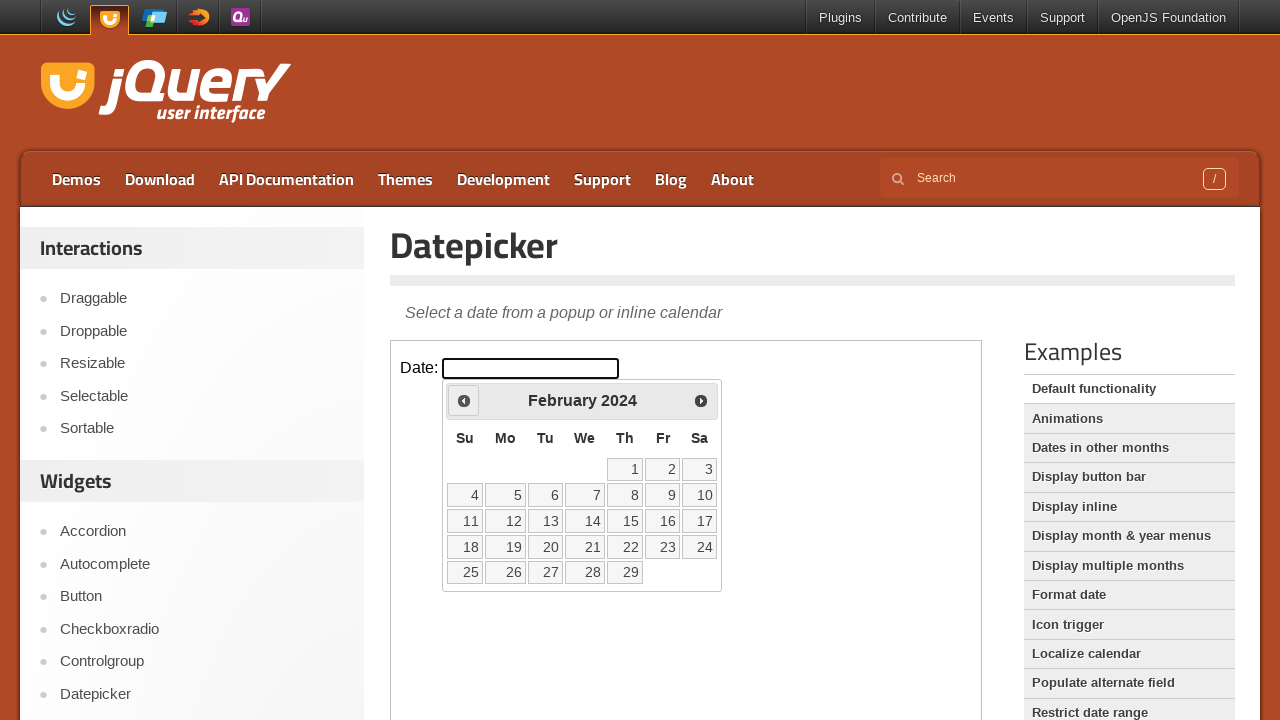

Clicked previous month button to navigate backwards from February 2024 at (464, 400) on iframe >> nth=0 >> internal:control=enter-frame >> span.ui-icon.ui-icon-circle-t
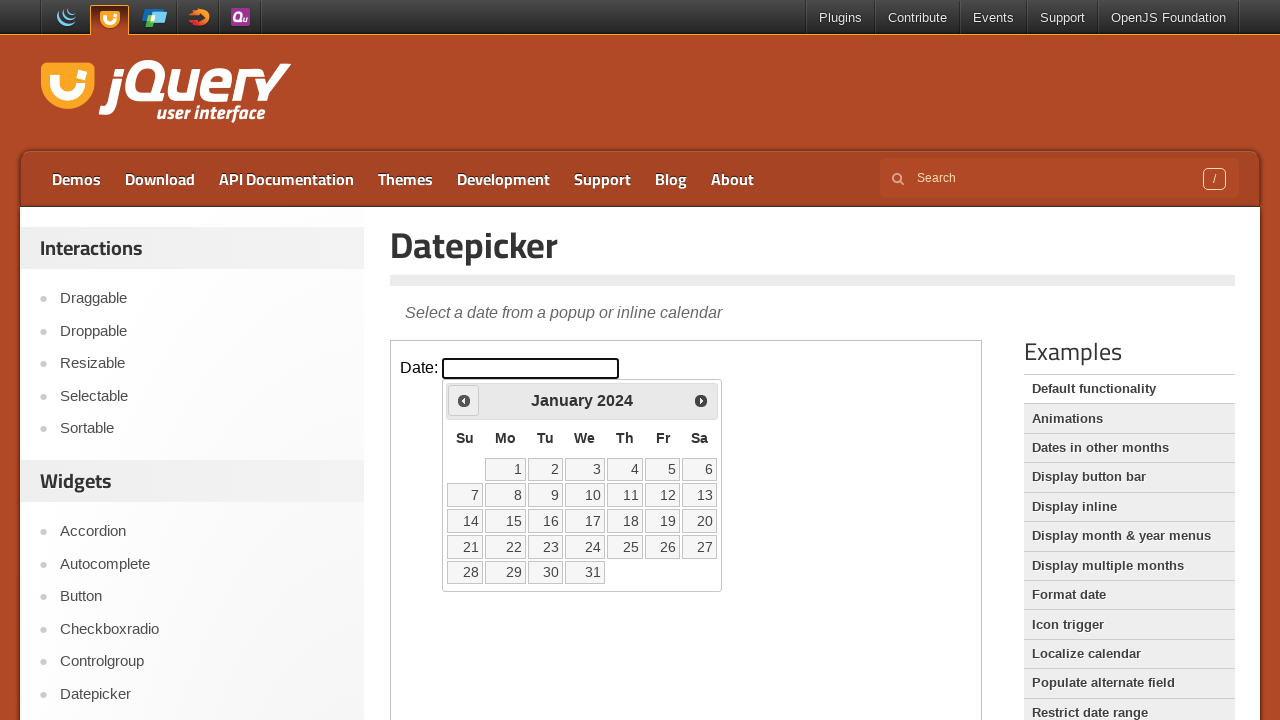

Clicked previous month button to navigate backwards from January 2024 at (464, 400) on iframe >> nth=0 >> internal:control=enter-frame >> span.ui-icon.ui-icon-circle-t
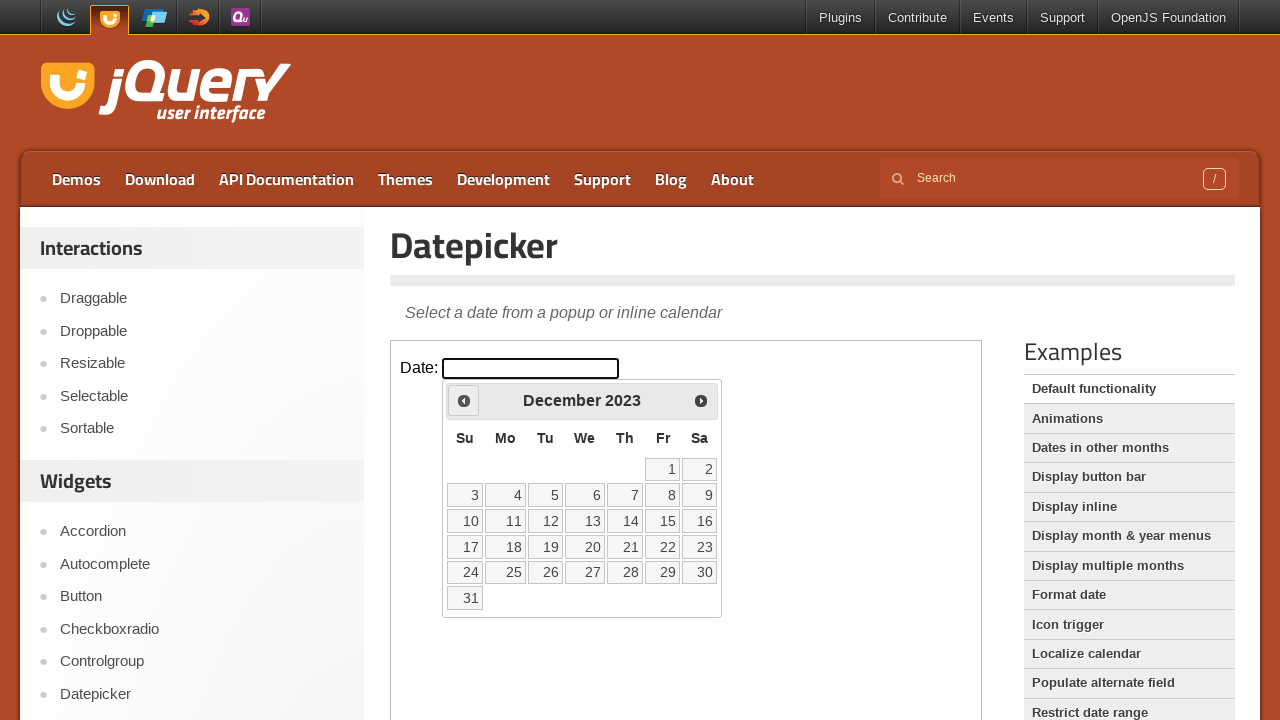

Clicked on December 21, 2023 in the datepicker calendar at (625, 547) on iframe >> nth=0 >> internal:control=enter-frame >> table.ui-datepicker-calendar 
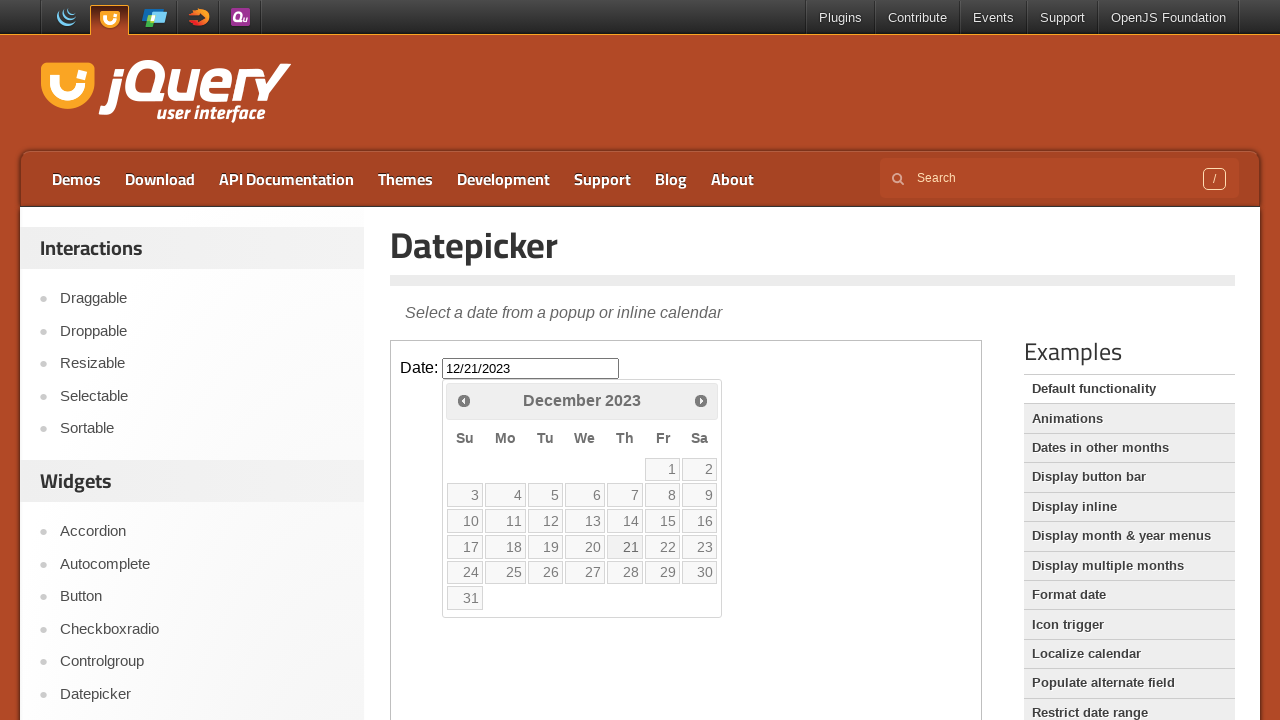

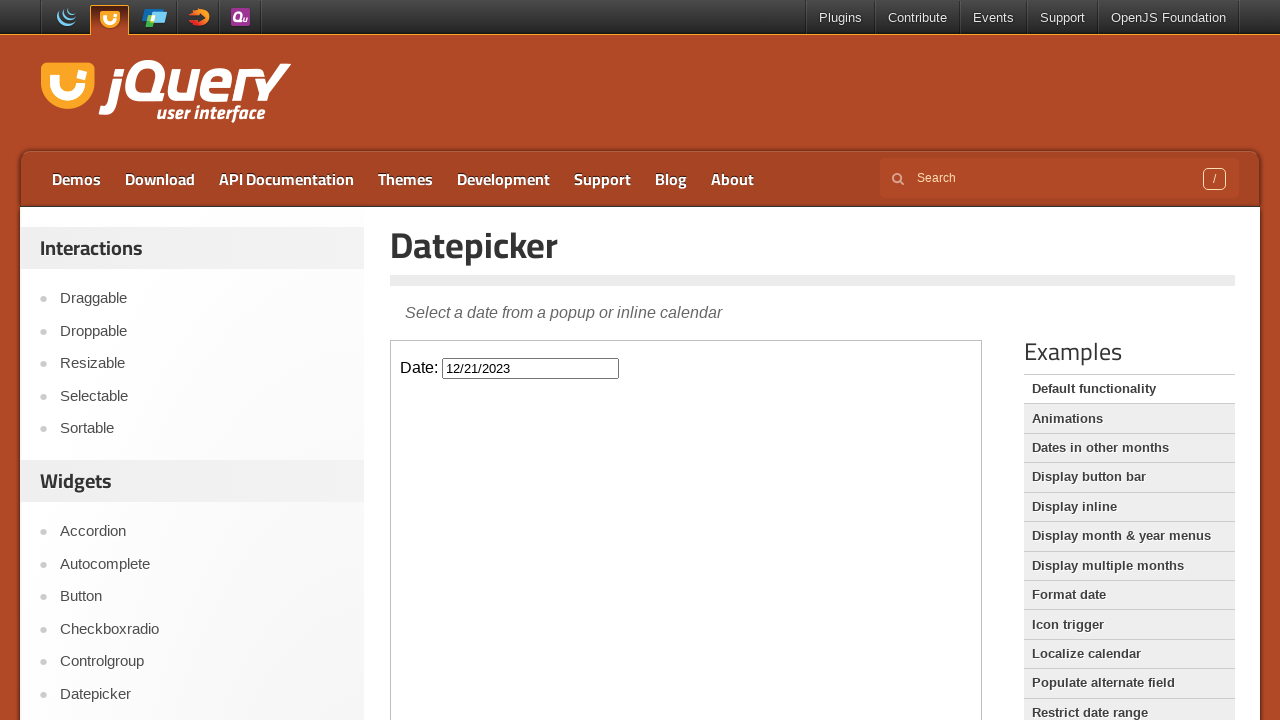